Navigates to Rahul Shetty Academy homepage and verifies the page loads successfully by checking the page title and URL are accessible.

Starting URL: https://rahulshettyacademy.com/

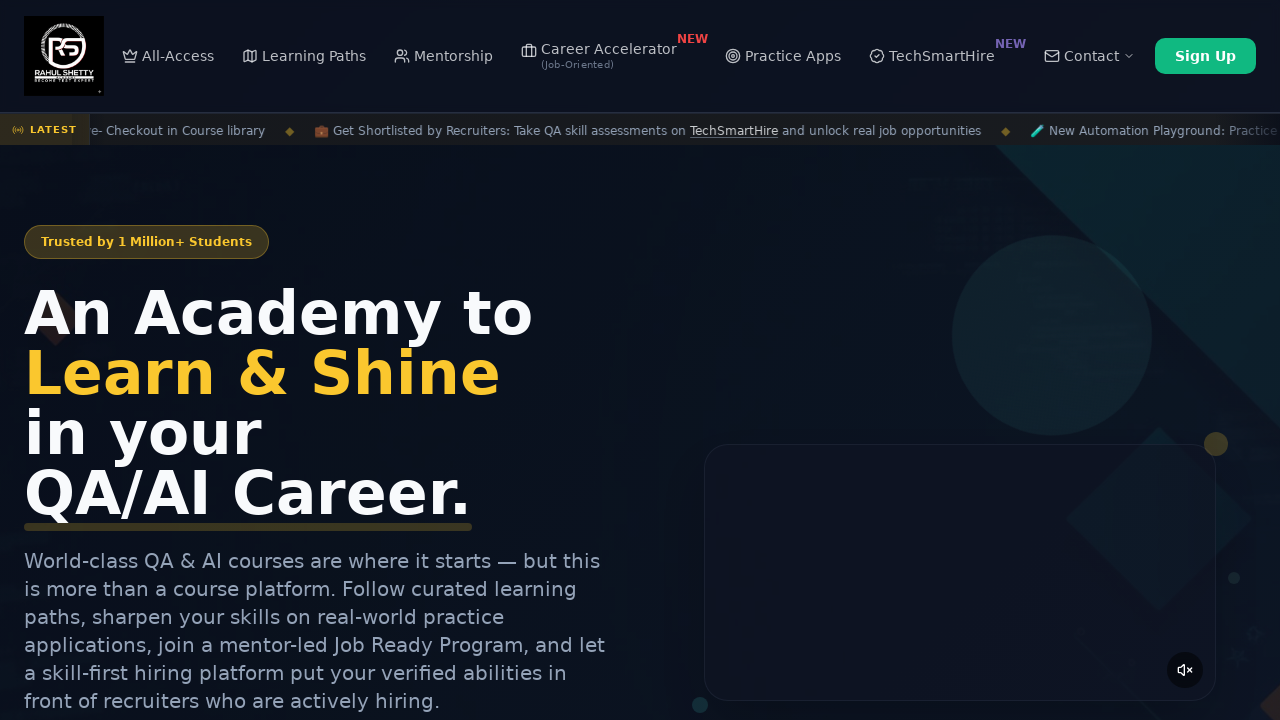

Waited for page to reach domcontentloaded state
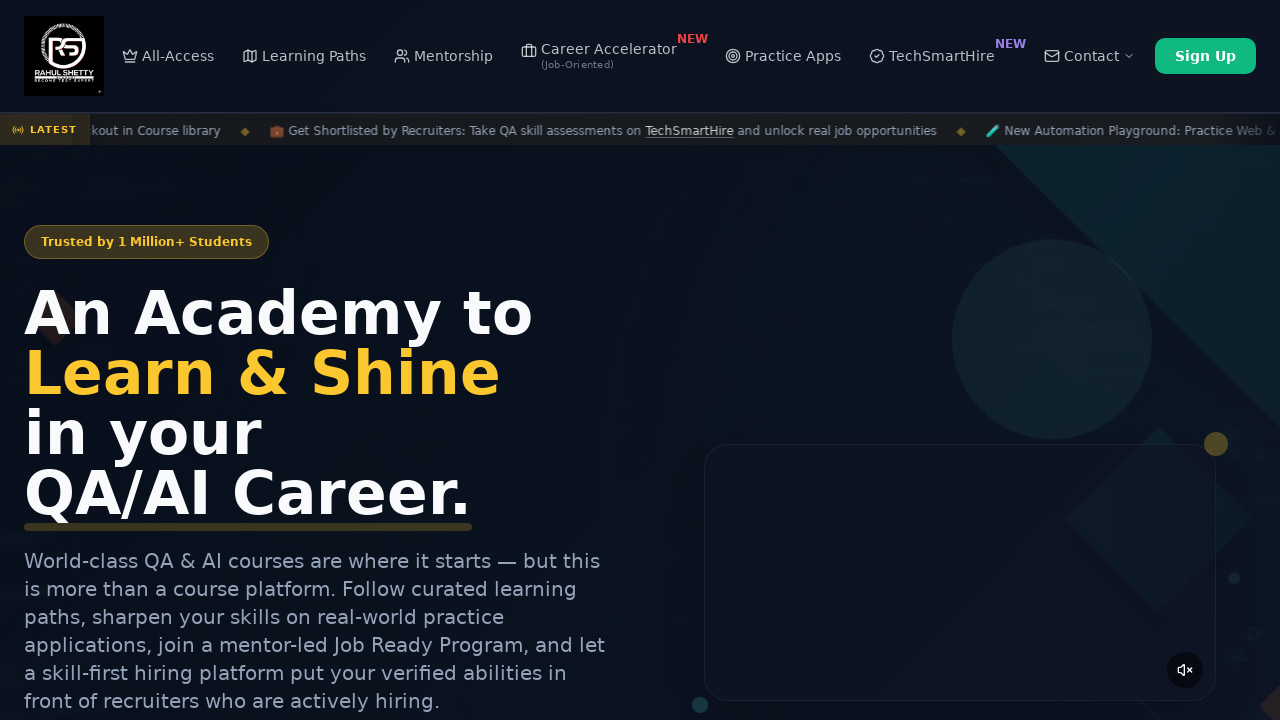

Verified page title is present
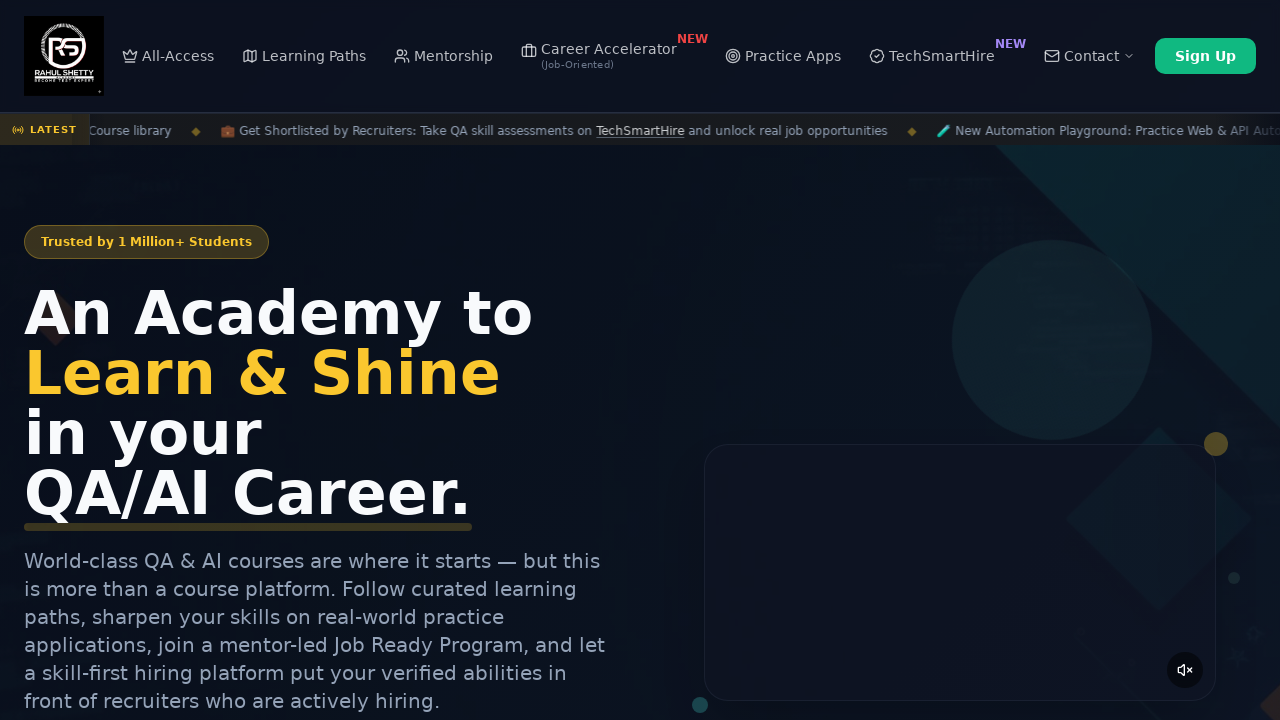

Verified URL contains 'rahulshettyacademy.com'
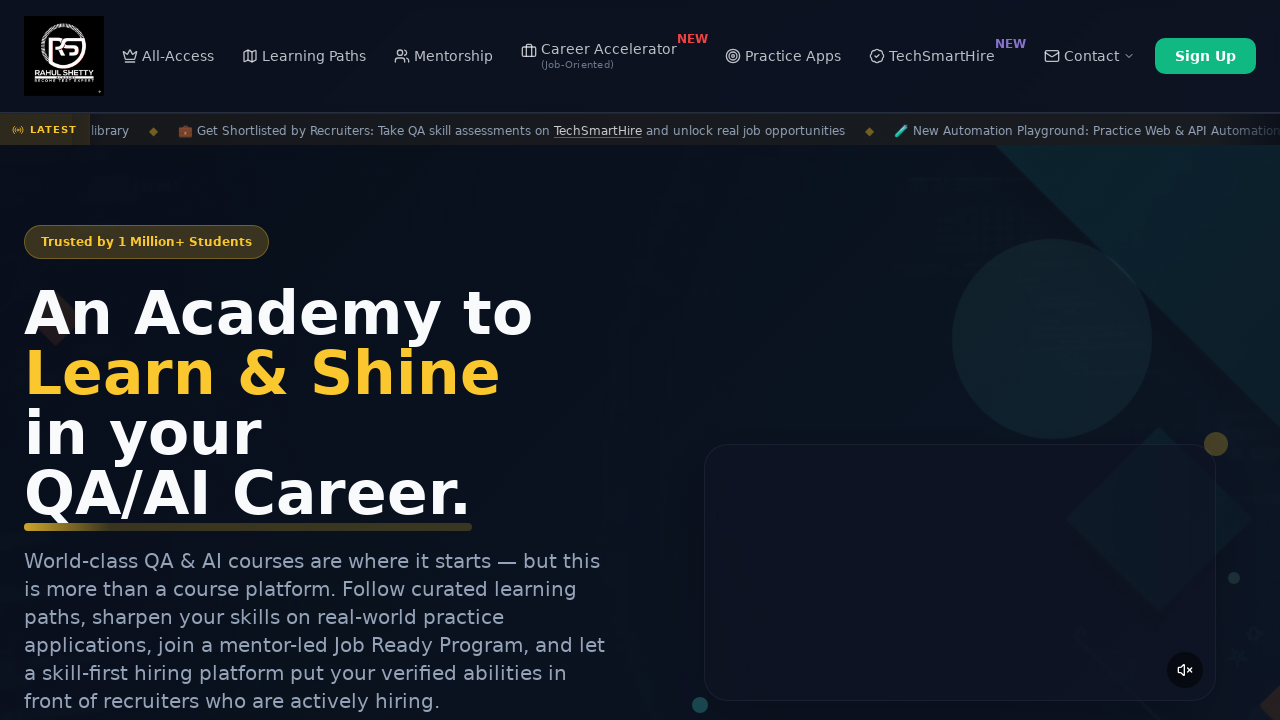

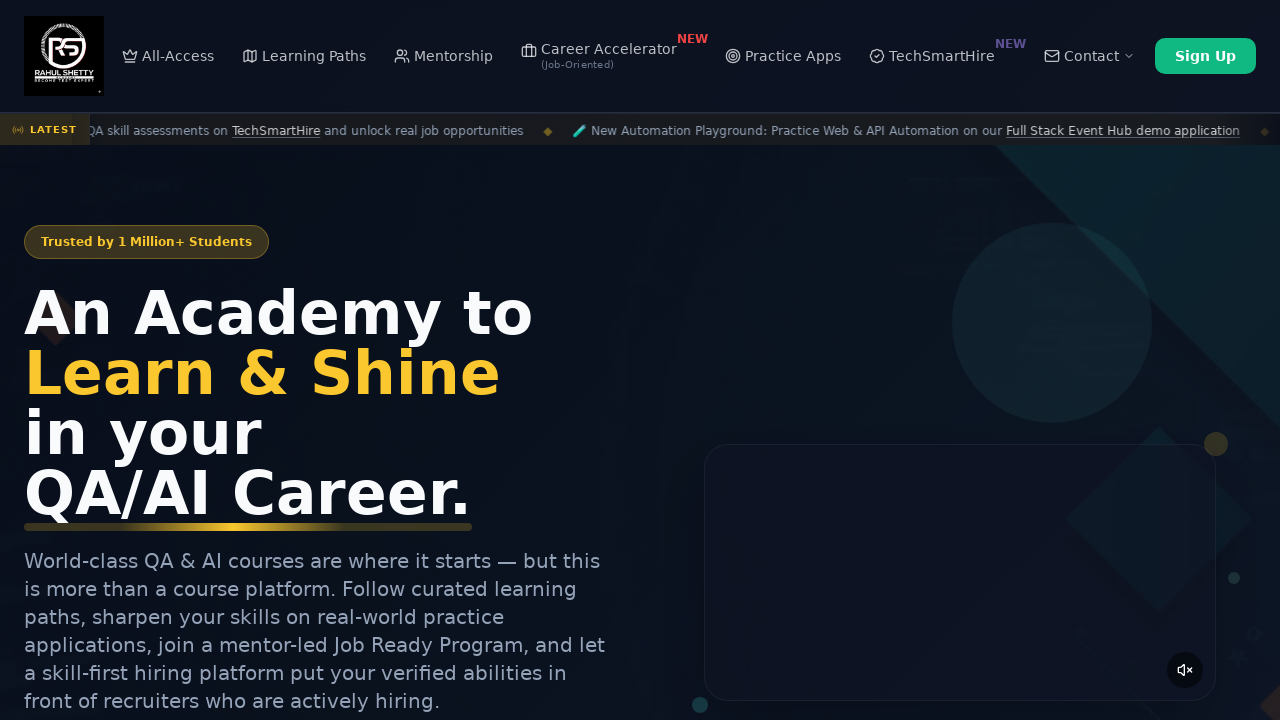